Tests date picker functionality by selecting a specific date (October 10, 1990) from dropdown-based calendar

Starting URL: https://www.dummyticket.com/dummy-ticket-for-visa-application/

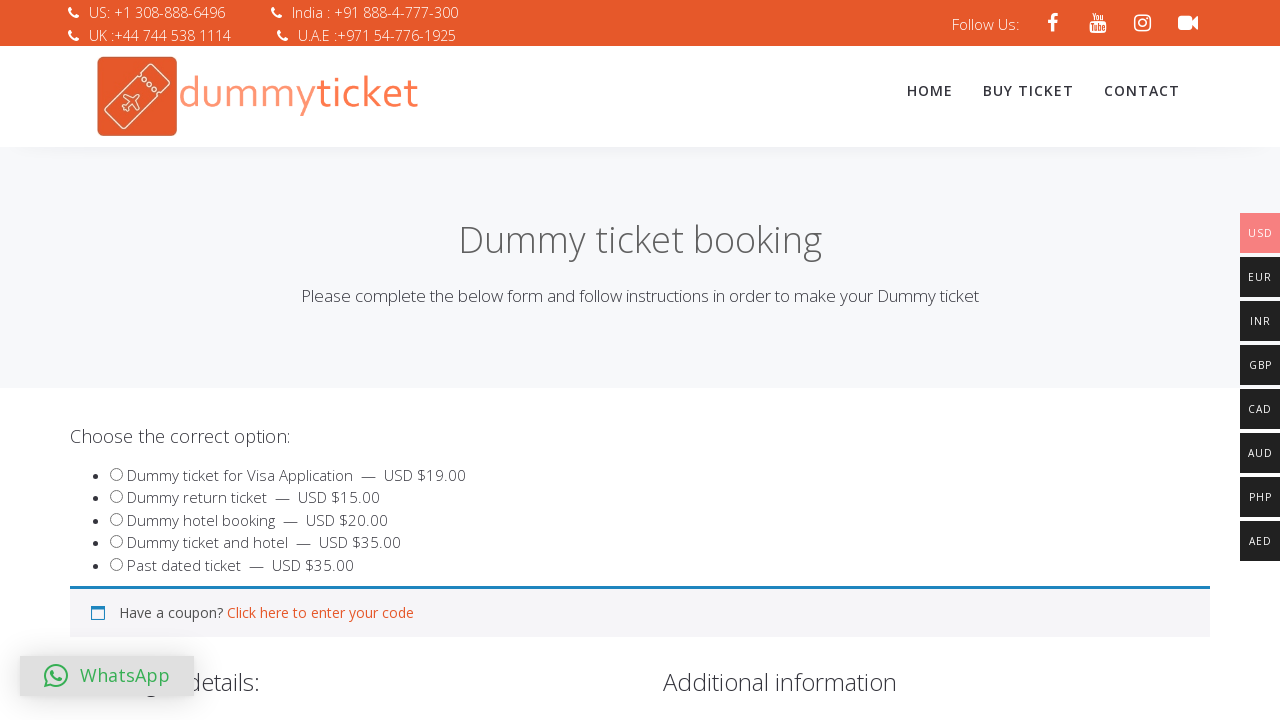

Clicked on date of birth input to open date picker at (344, 360) on input#dob
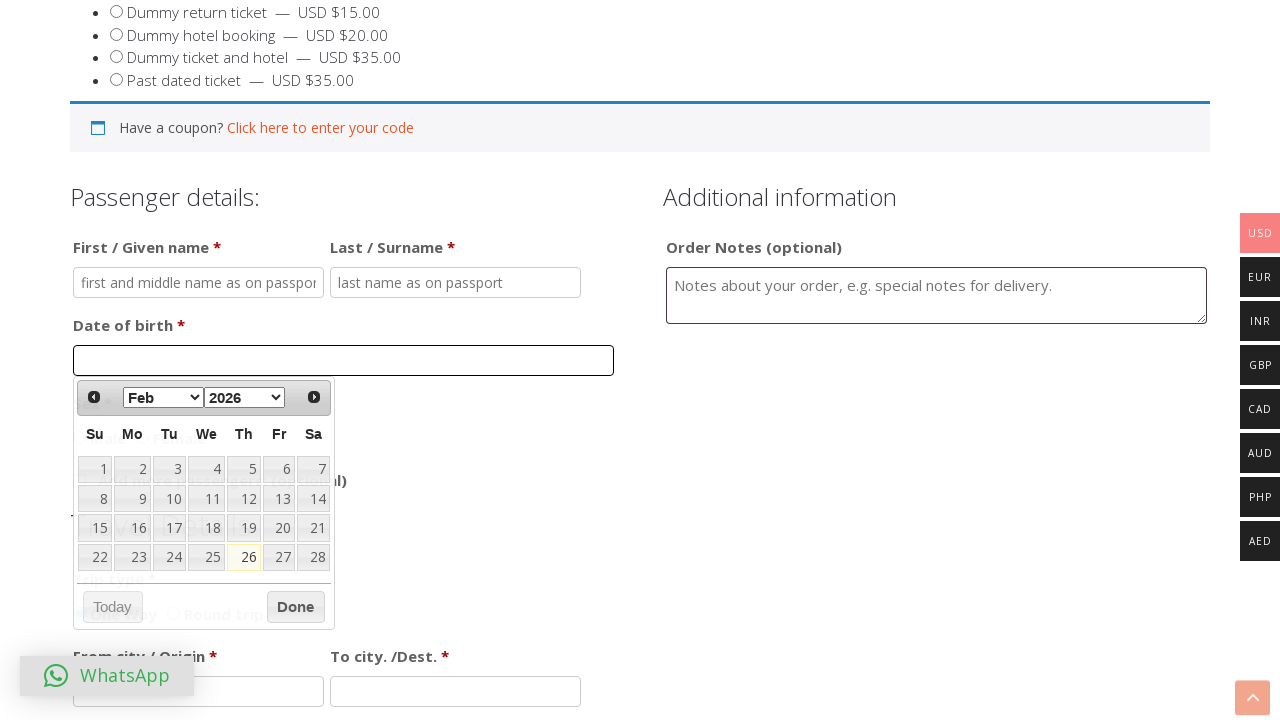

Selected October from month dropdown on select.ui-datepicker-month
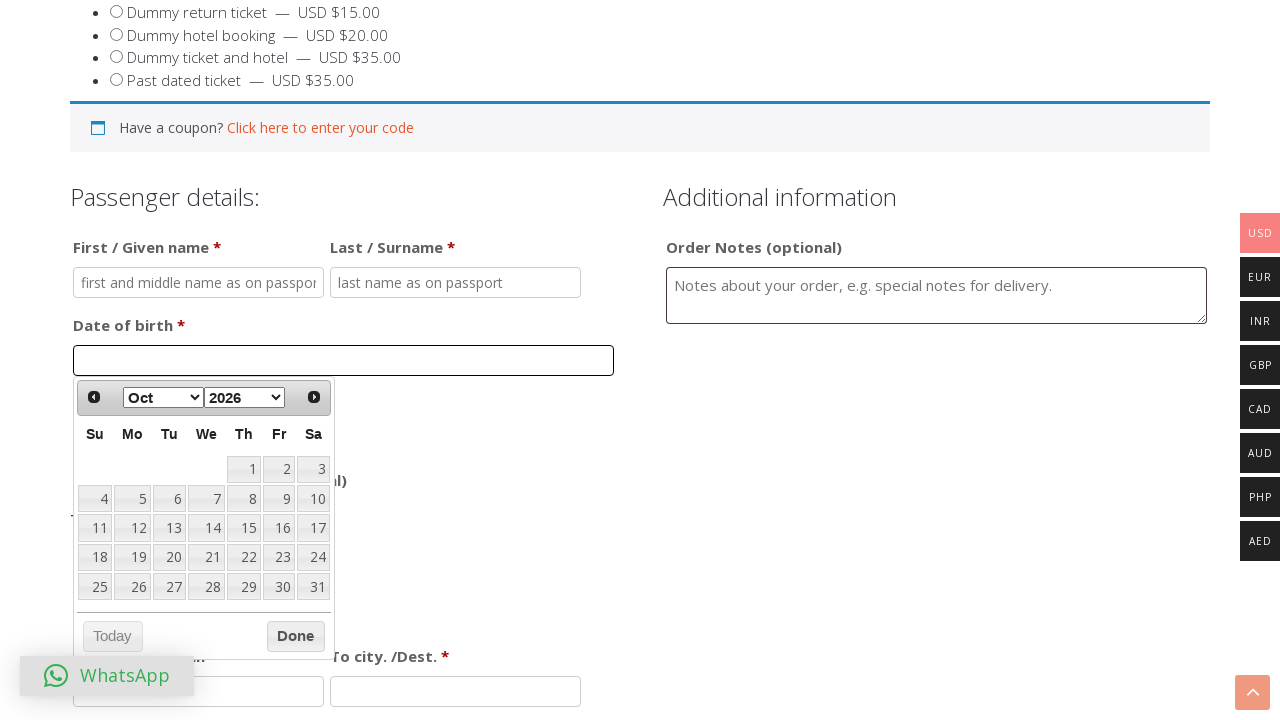

Selected 1990 from year dropdown on select.ui-datepicker-year
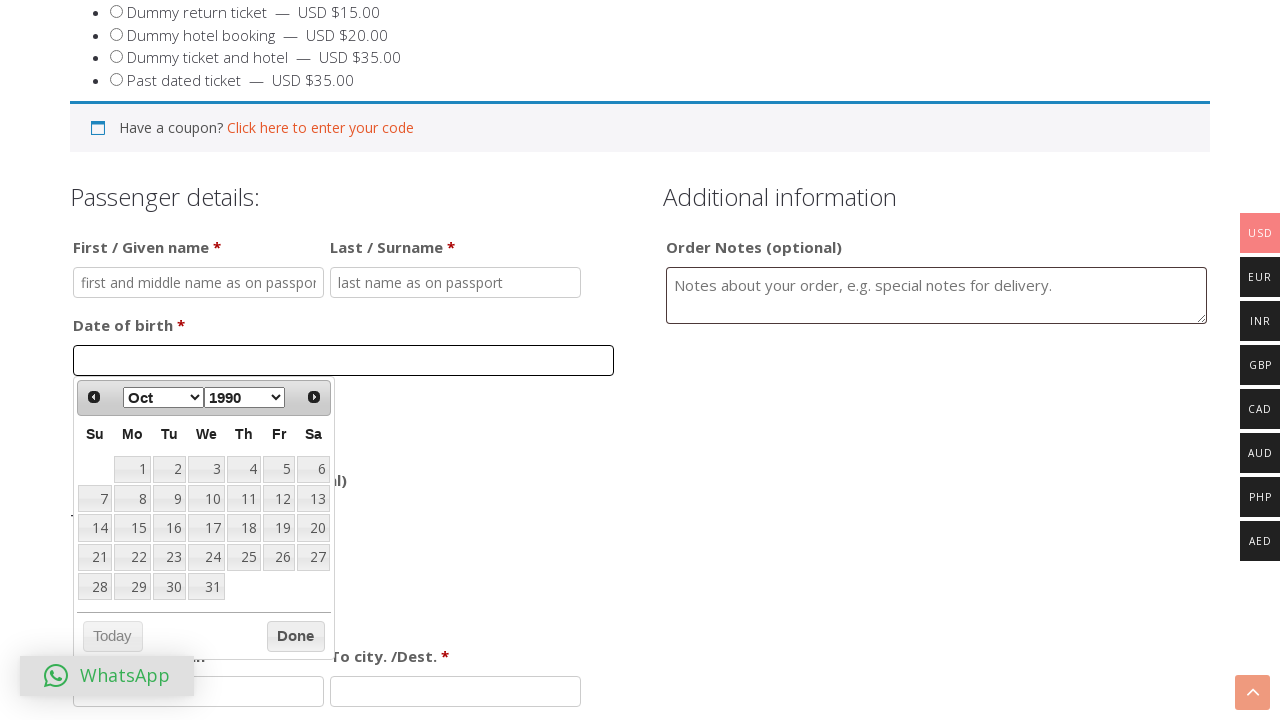

Clicked on day 10 in the calendar at (206, 499) on table.ui-datepicker-calendar td >> nth=10
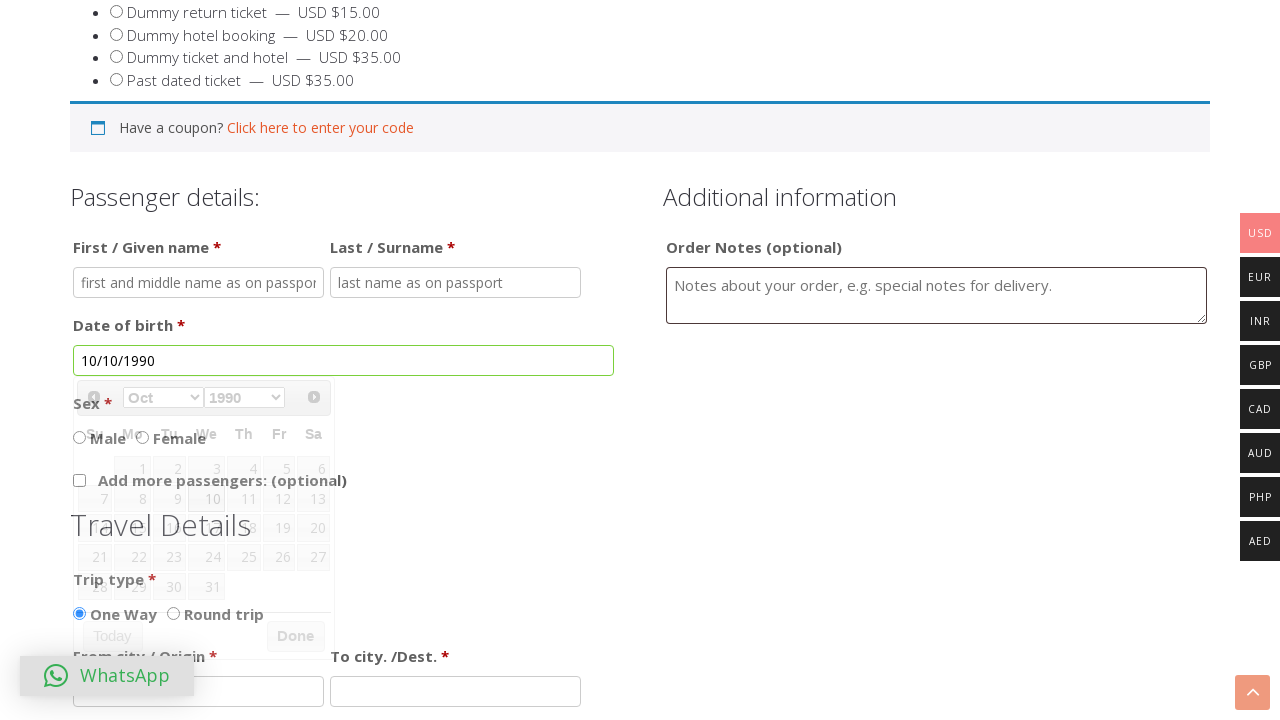

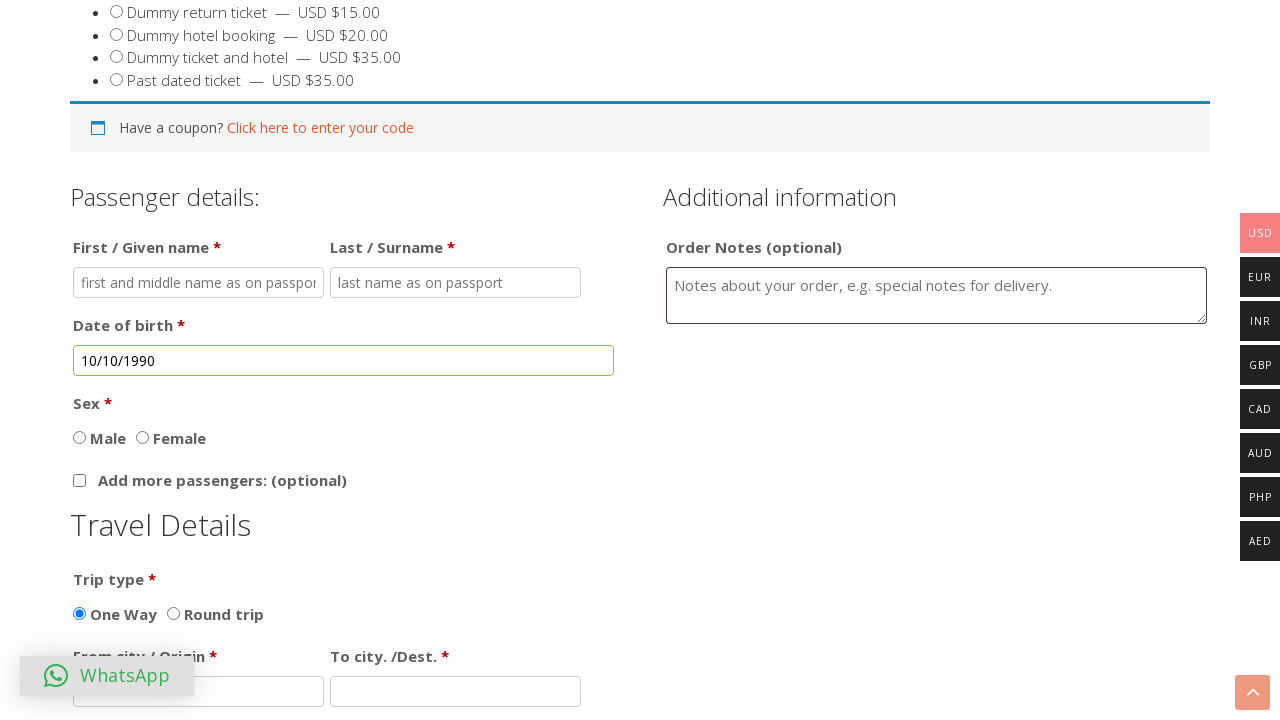